Tests jQuery UI selectmenu widget by interacting with multiple custom dropdown menus and verifying the selected values

Starting URL: https://jqueryui.com/selectmenu/

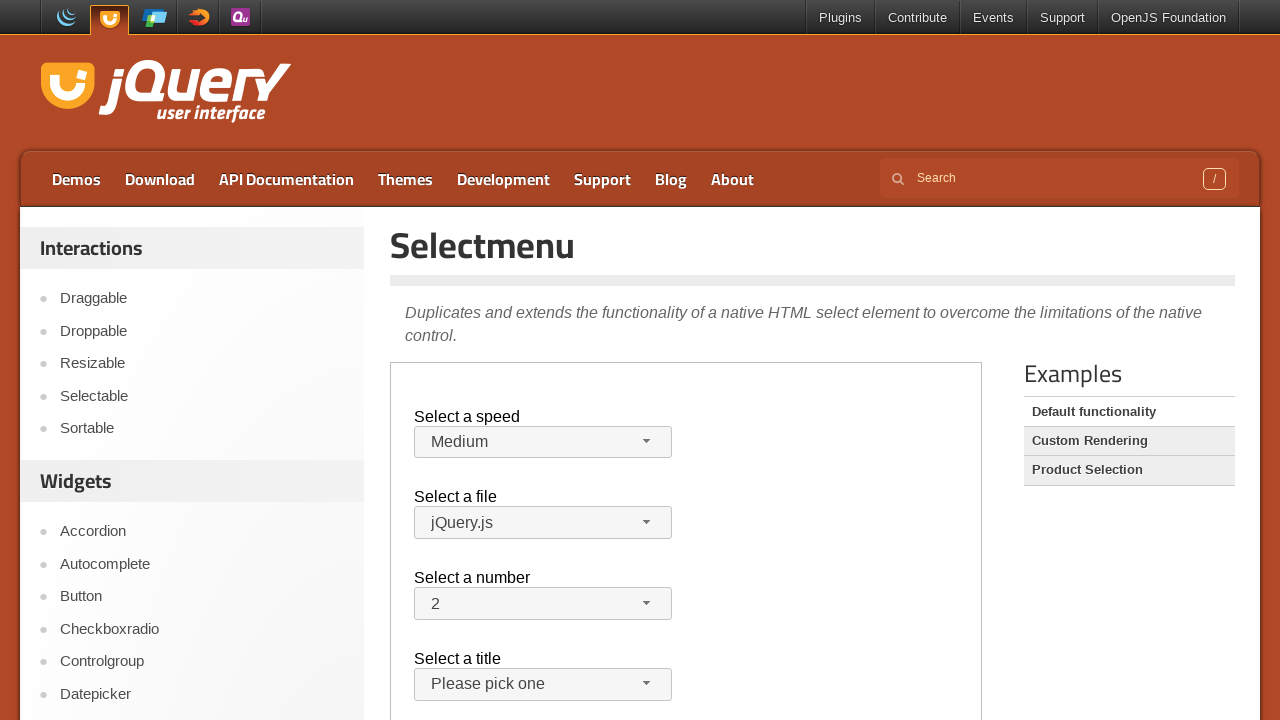

Switched to the demo iframe
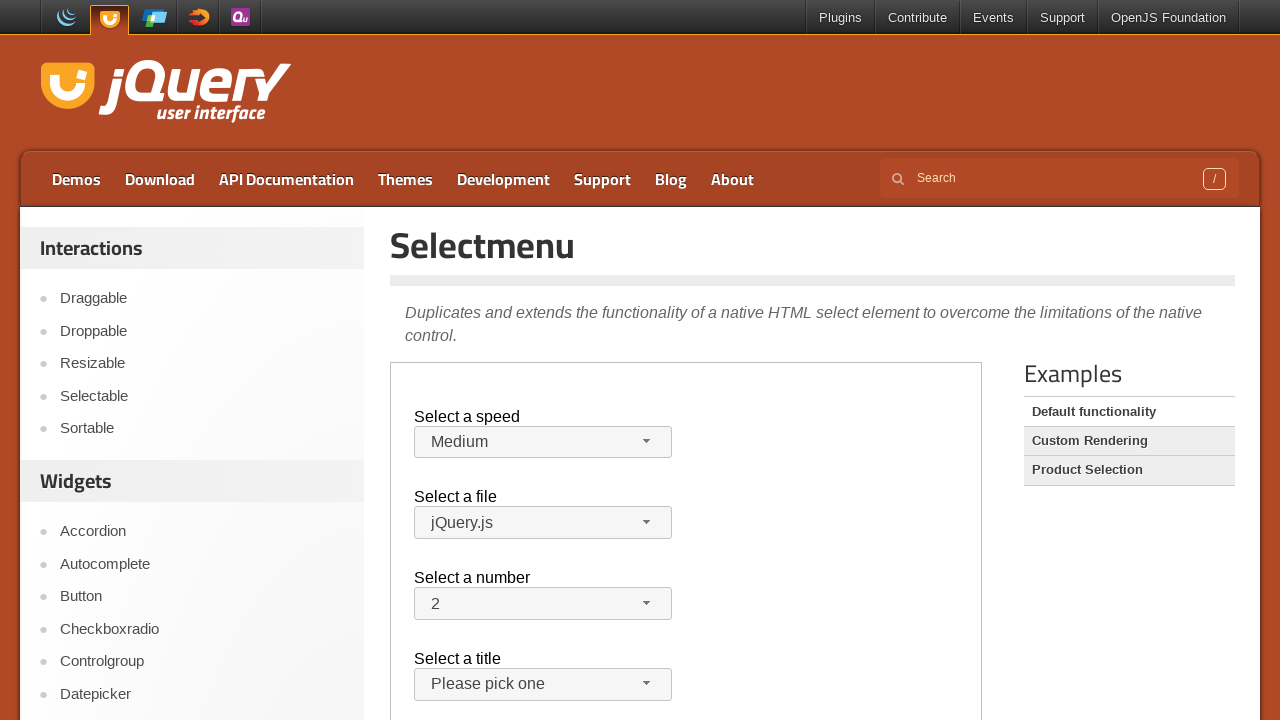

Clicked Speed dropdown button to open at (543, 442) on .demo-frame >> internal:control=enter-frame >> #speed-button
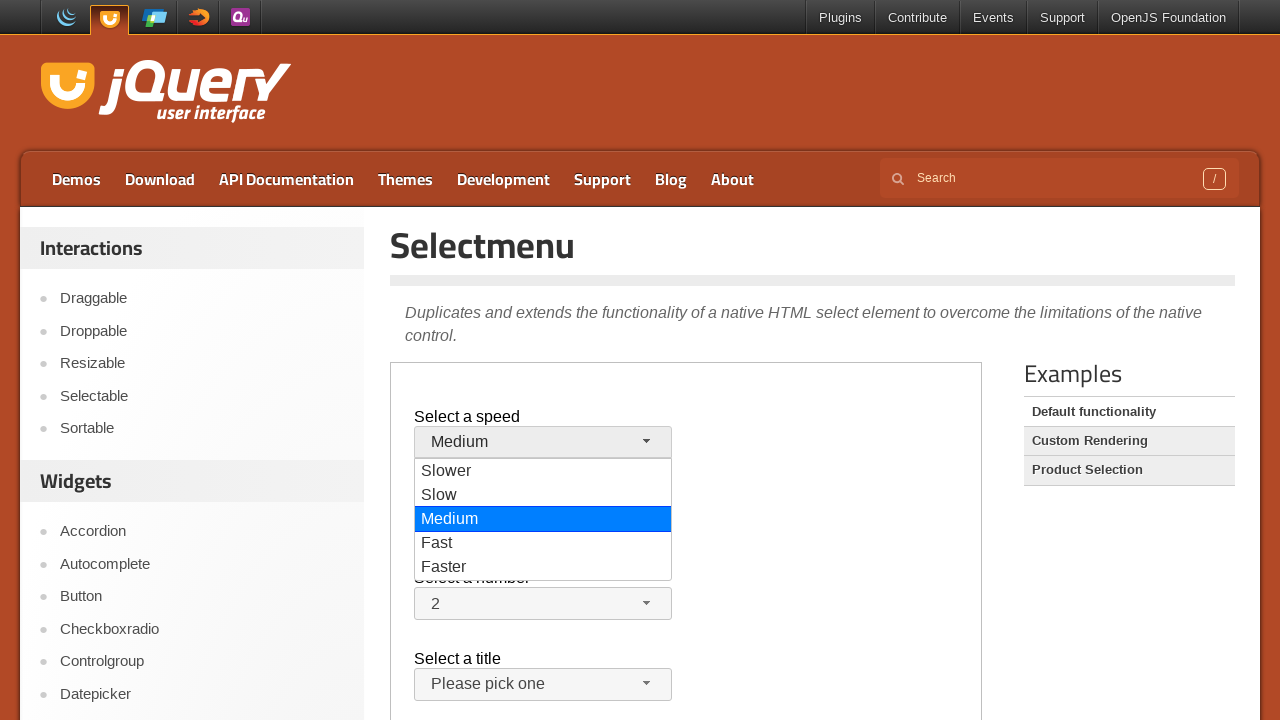

Waited 500ms for dropdown animation
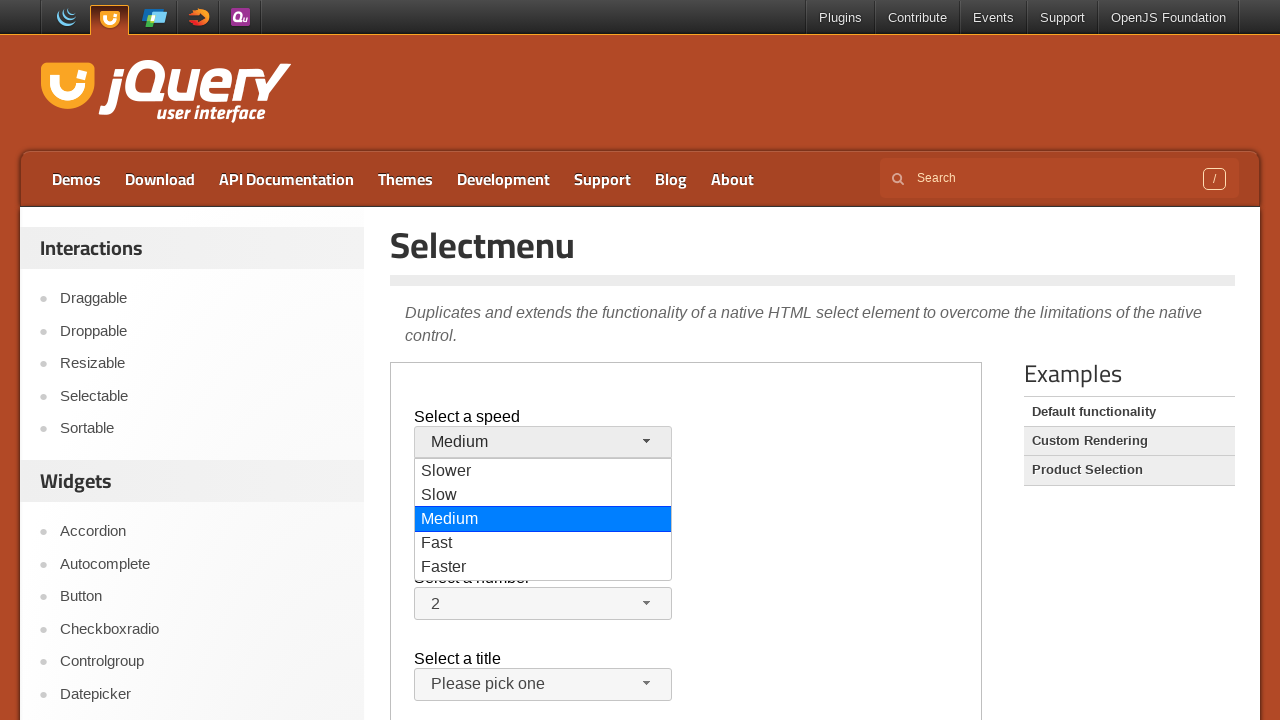

Selected 'Slow' from Speed dropdown at (543, 496) on .demo-frame >> internal:control=enter-frame >> #speed-menu li >> nth=1
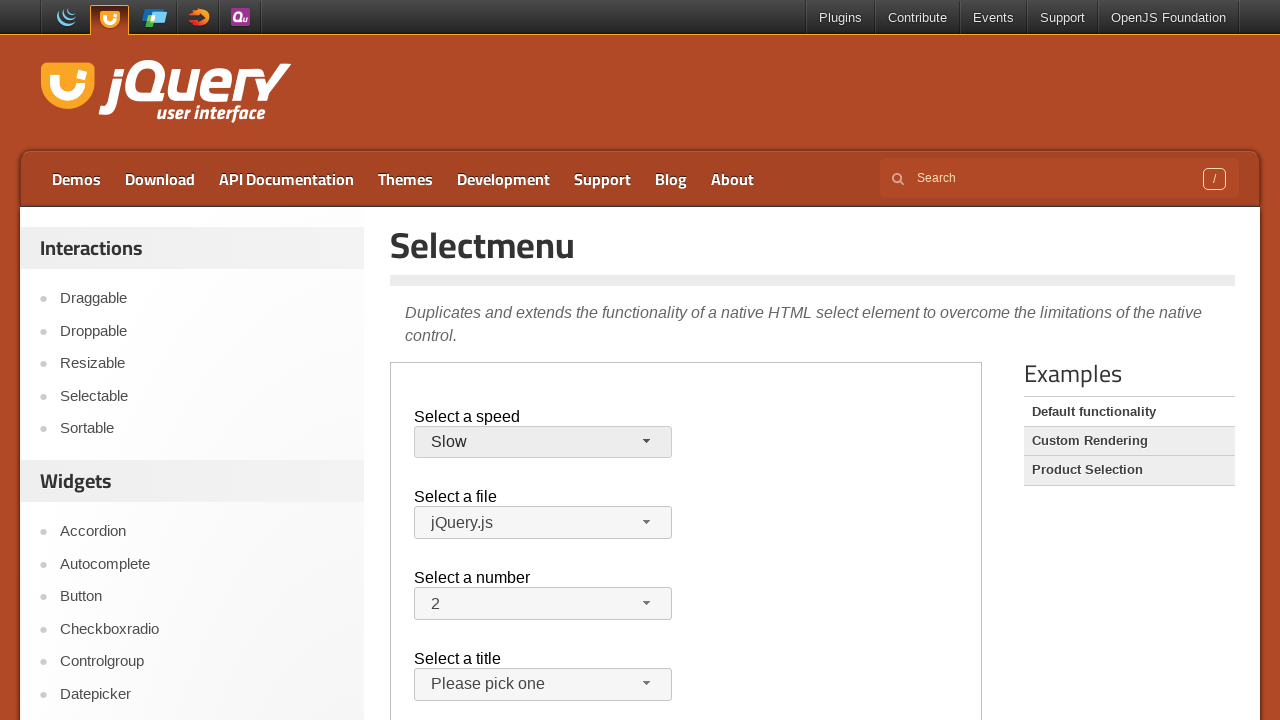

Verified that 'Slow' is now selected in Speed dropdown
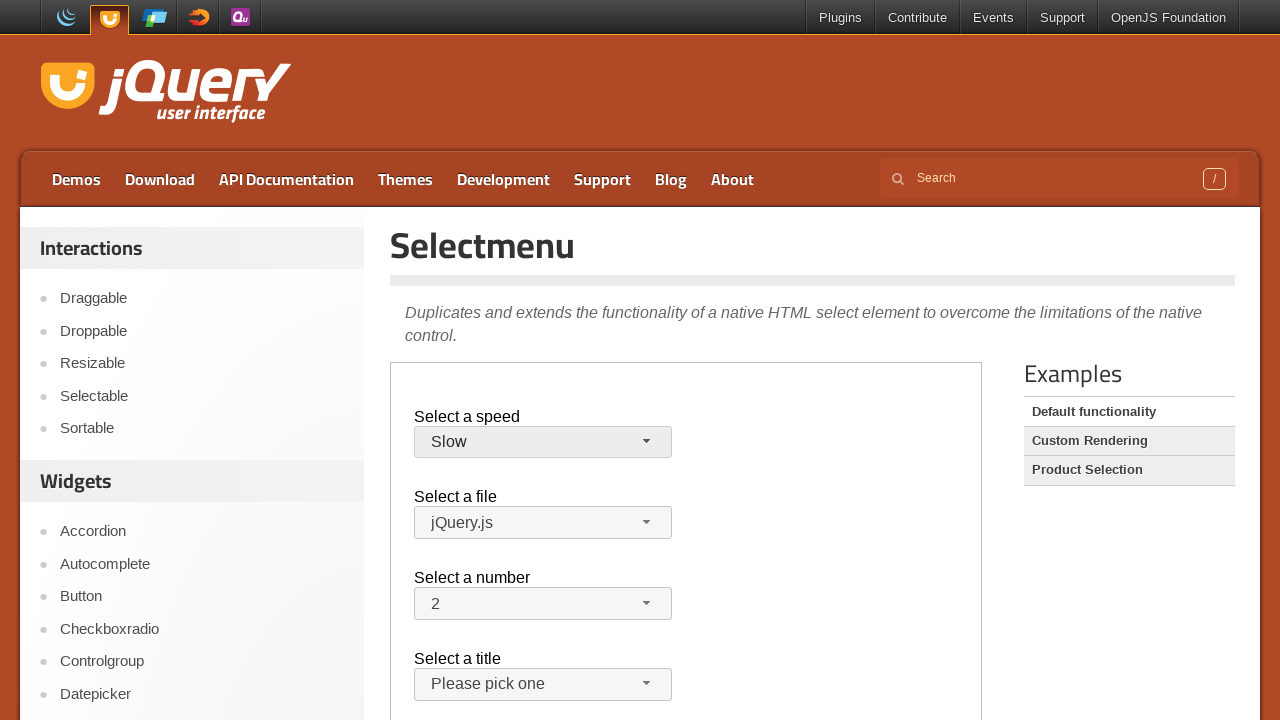

Clicked Files dropdown button to open at (543, 523) on .demo-frame >> internal:control=enter-frame >> #files-button
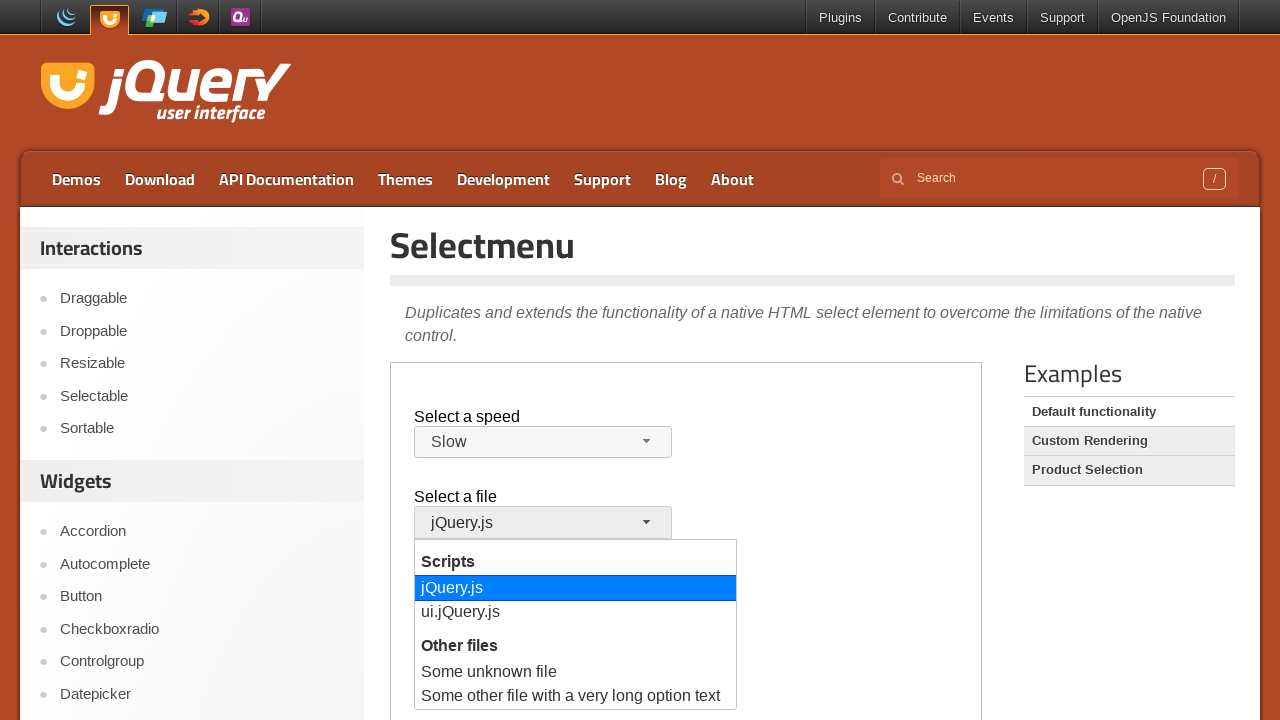

Selected 'ui.jQuery.js' from Files dropdown at (576, 613) on .demo-frame >> internal:control=enter-frame >> #files-menu li >> nth=2
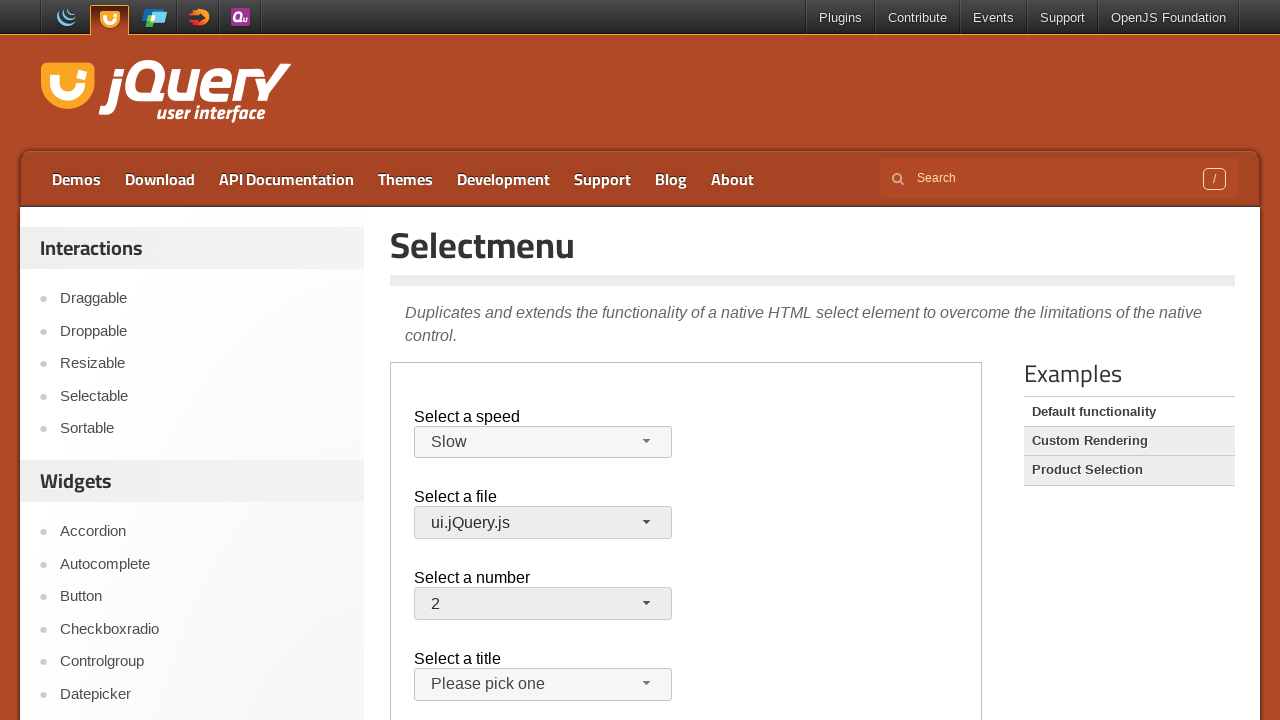

Verified that 'ui.jQuery.js' is now selected in Files dropdown
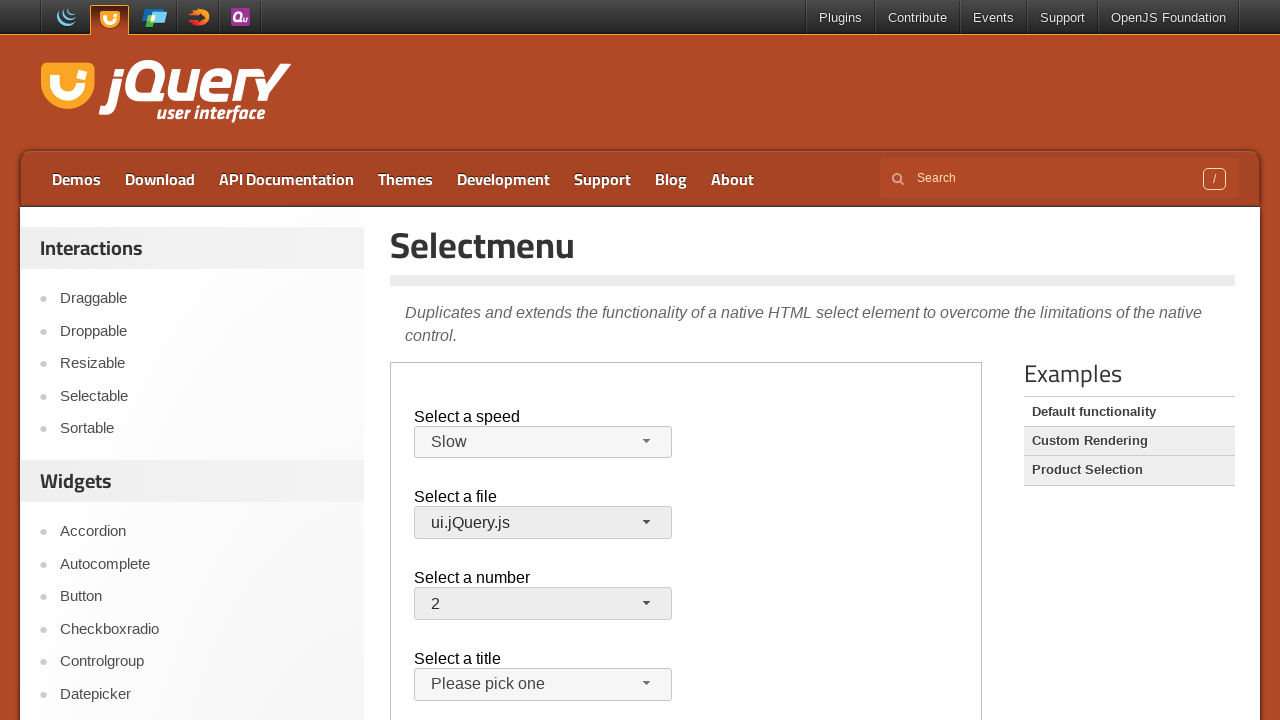

Clicked Number dropdown button to open at (543, 604) on .demo-frame >> internal:control=enter-frame >> #number-button
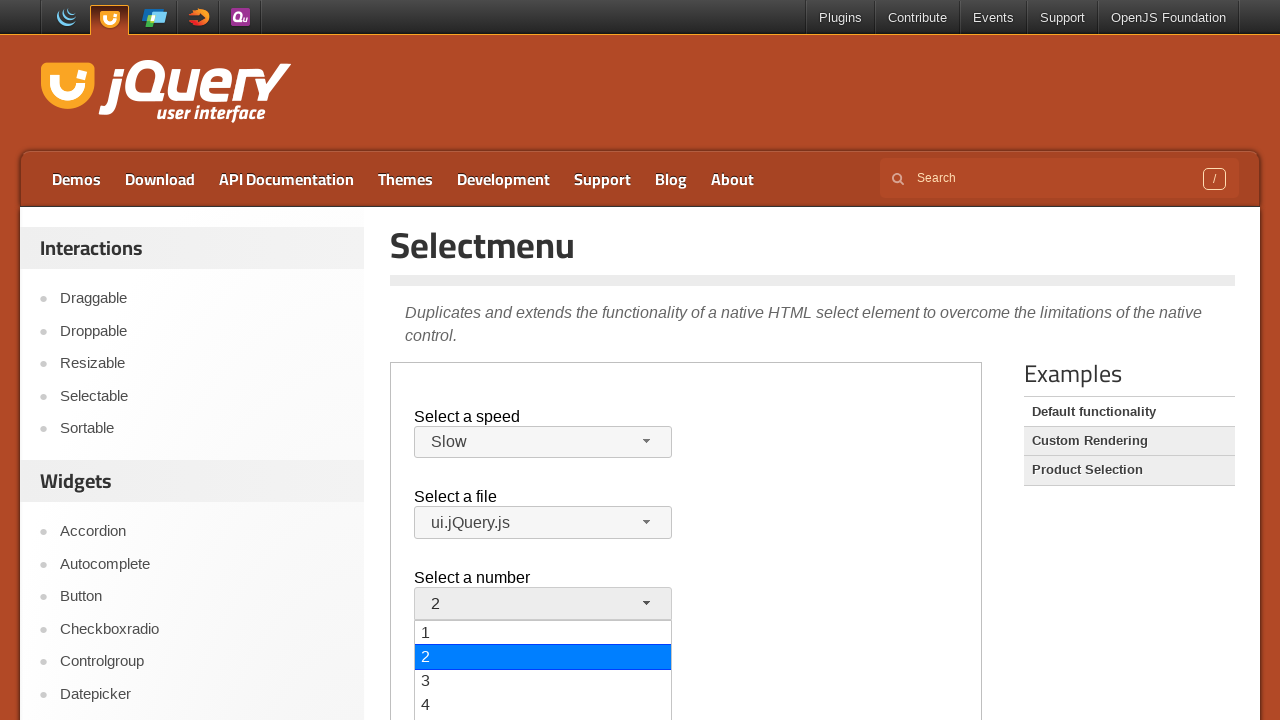

Selected '4' from Number dropdown at (543, 705) on .demo-frame >> internal:control=enter-frame >> #number-menu li >> nth=3
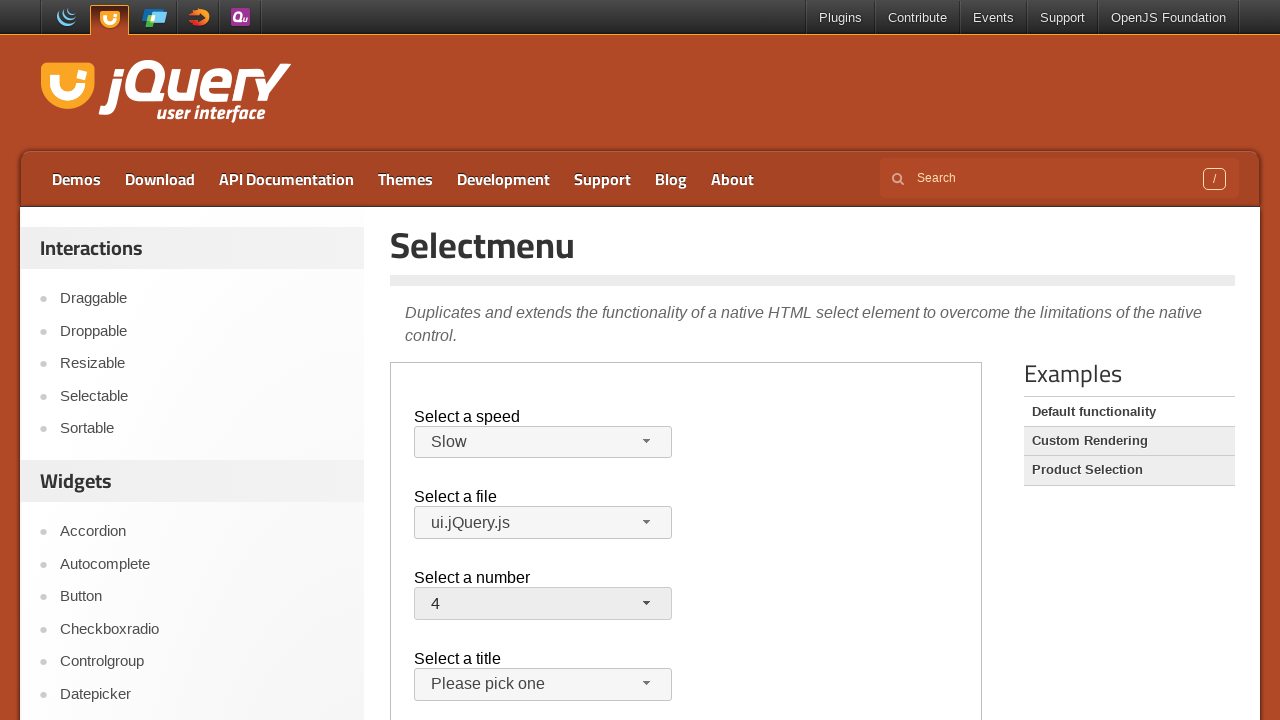

Verified that '4' is now selected in Number dropdown
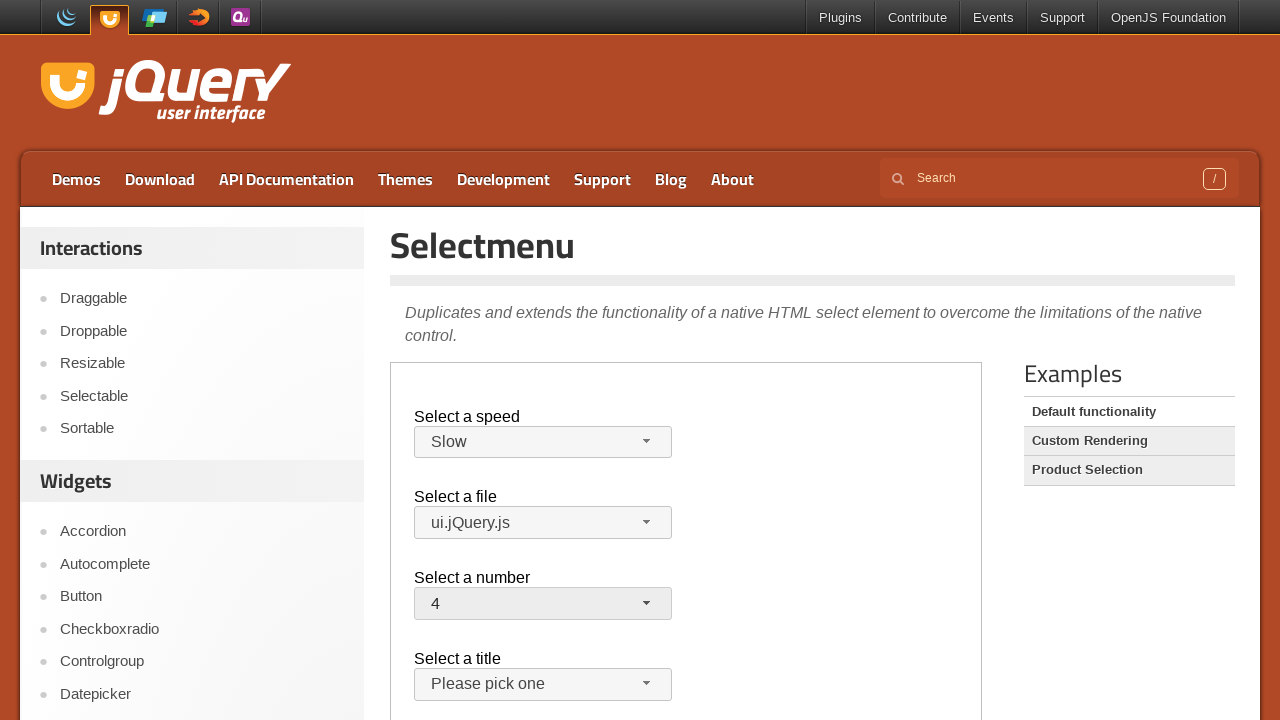

Clicked Salutation dropdown button to open at (543, 685) on .demo-frame >> internal:control=enter-frame >> #salutation-button
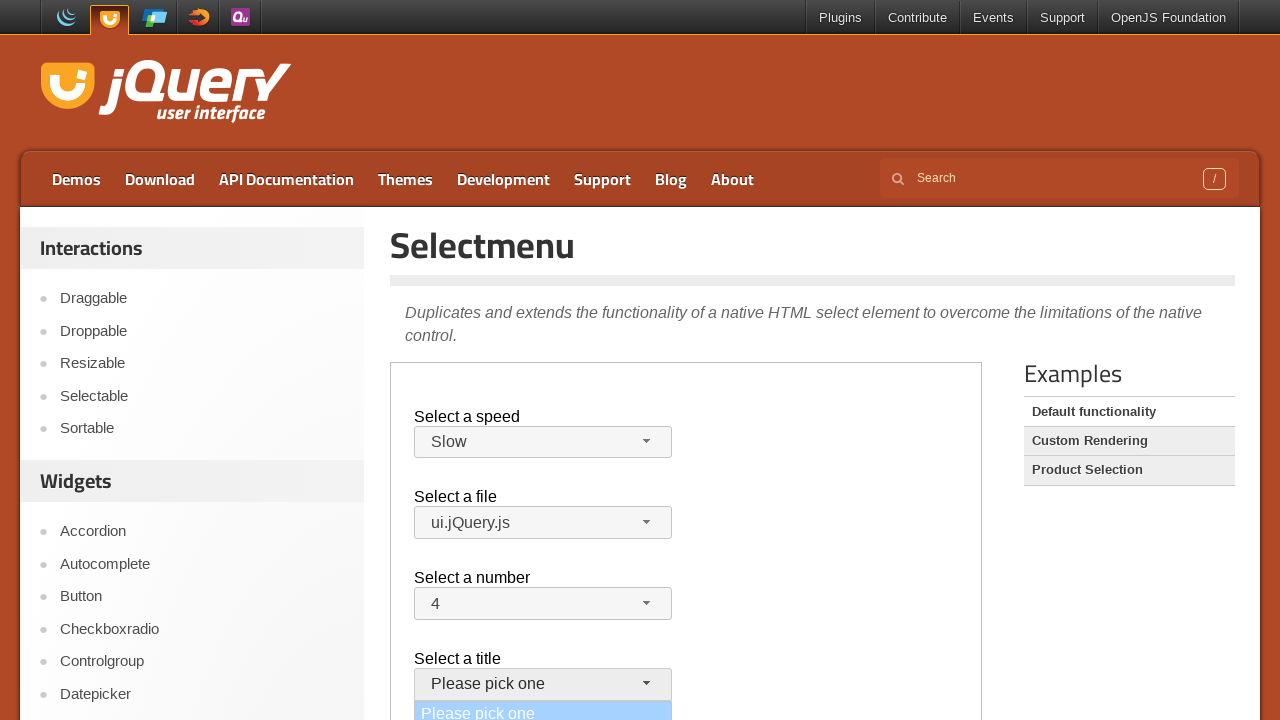

Selected 'Mr.' from Salutation dropdown at (543, 360) on .demo-frame >> internal:control=enter-frame >> #salutation-menu li >> nth=1
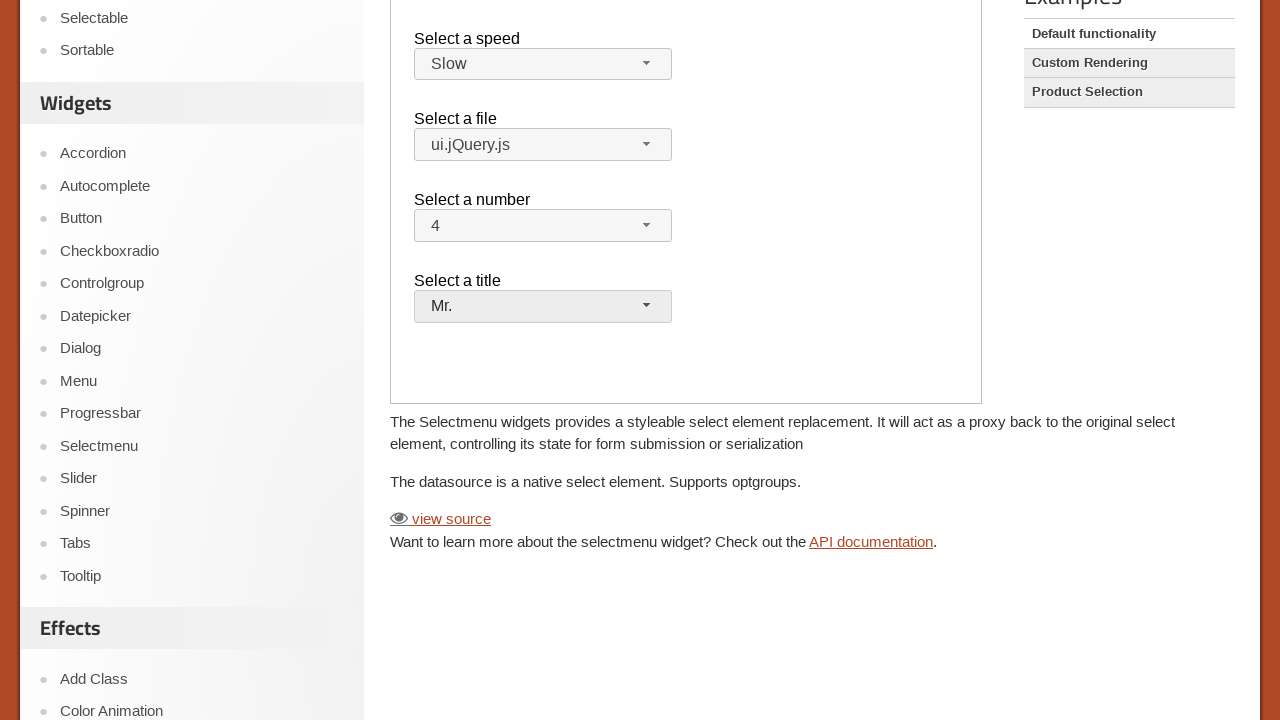

Verified that 'Mr.' is now selected in Salutation dropdown
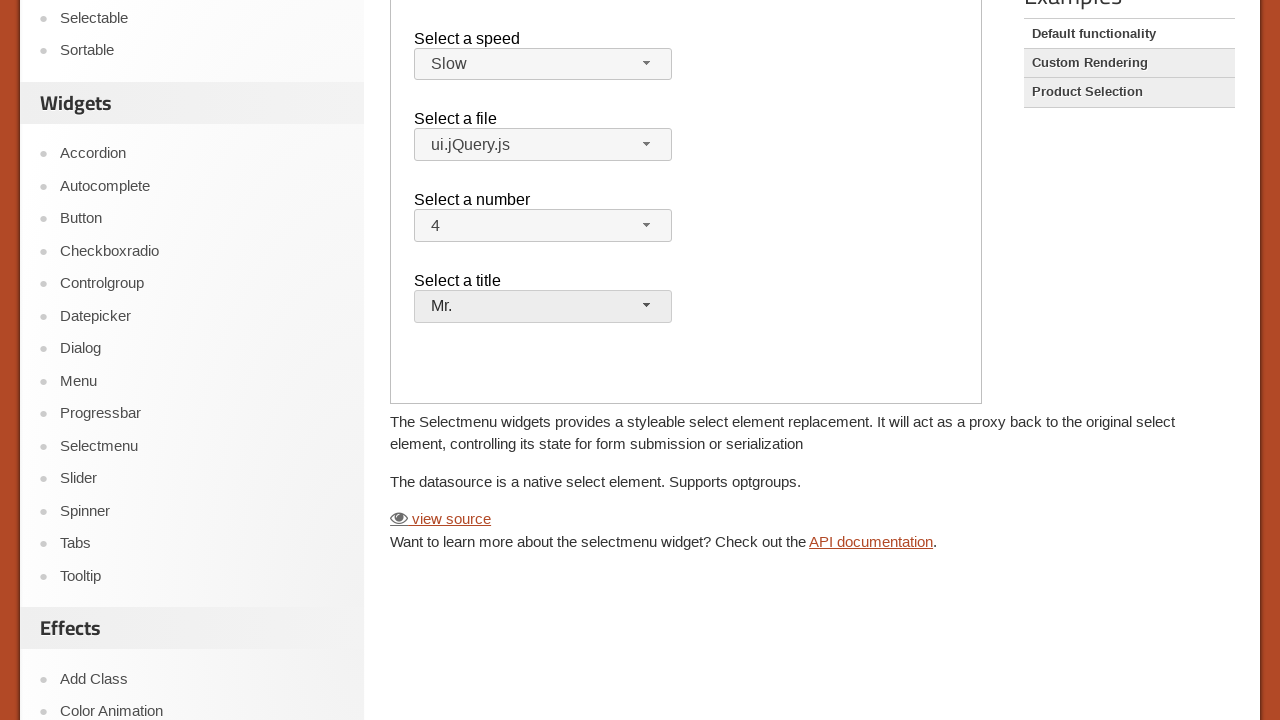

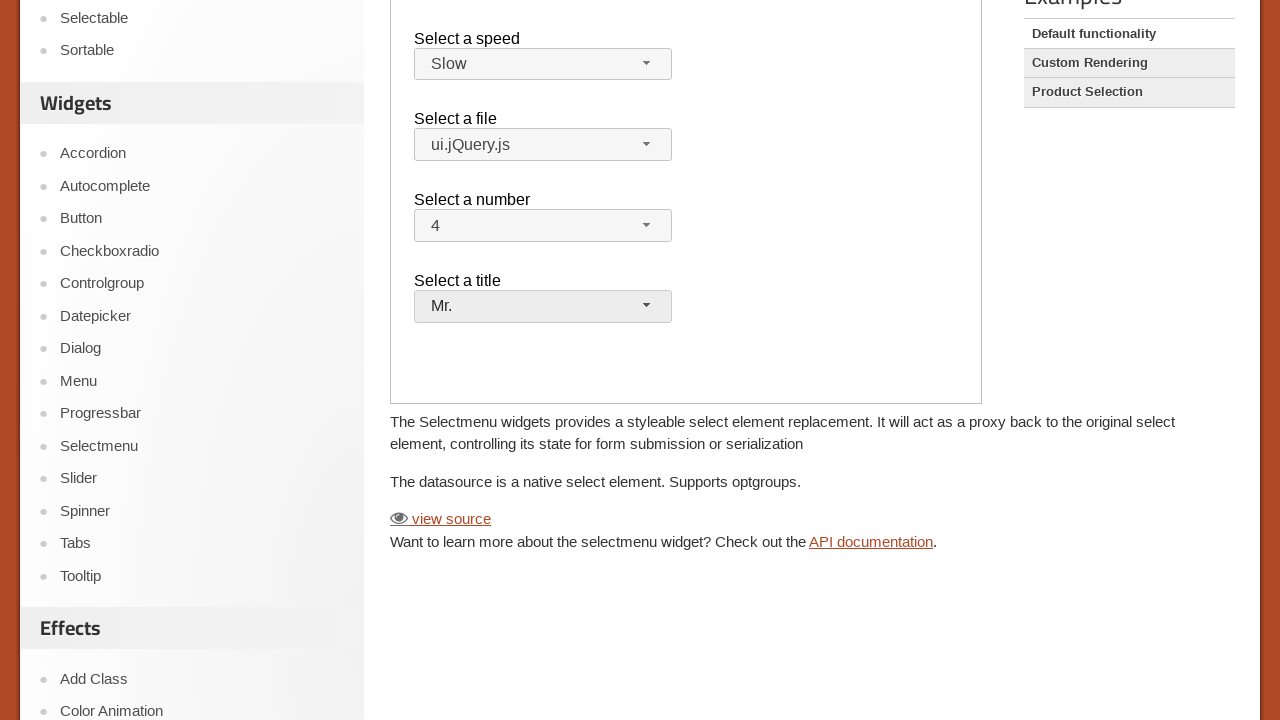